Tests dynamic element manipulation by adding and removing elements on the page, demonstrating handling of stale element references

Starting URL: https://practice.cydeo.com/add_remove_elements/

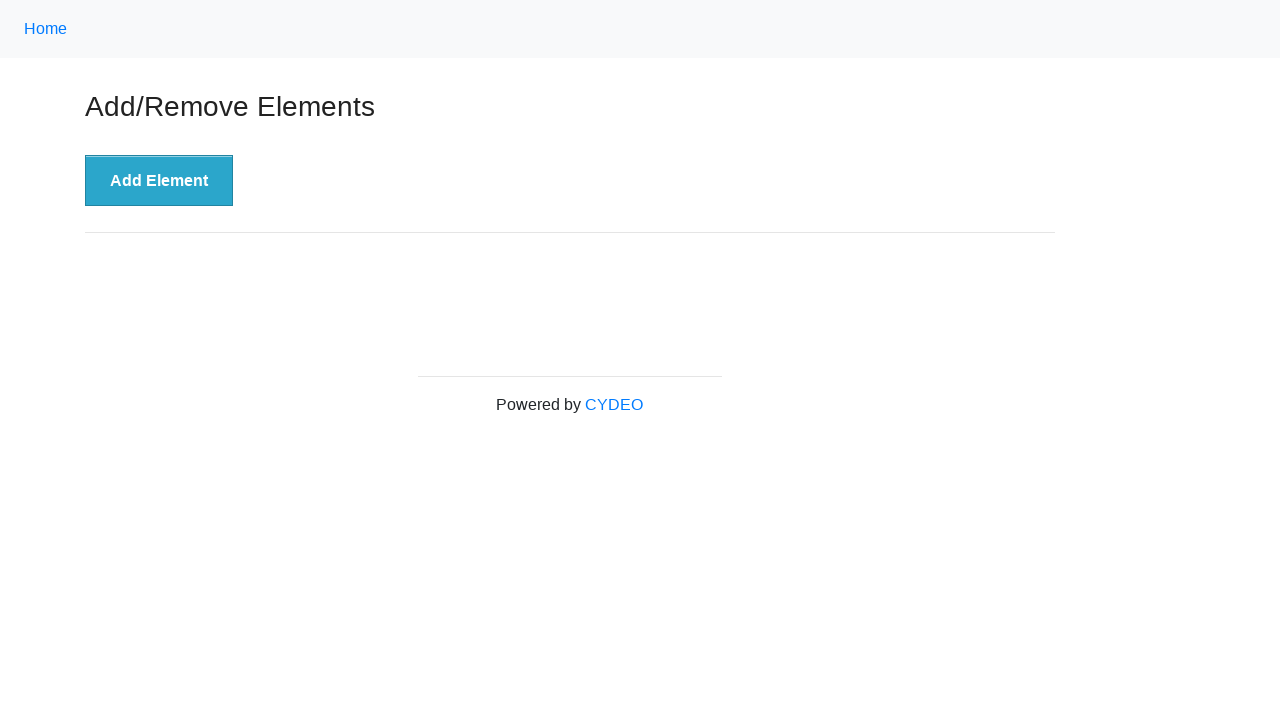

Clicked 'Add Element' button to create a new element at (159, 181) on xpath=//button[.='Add Element']
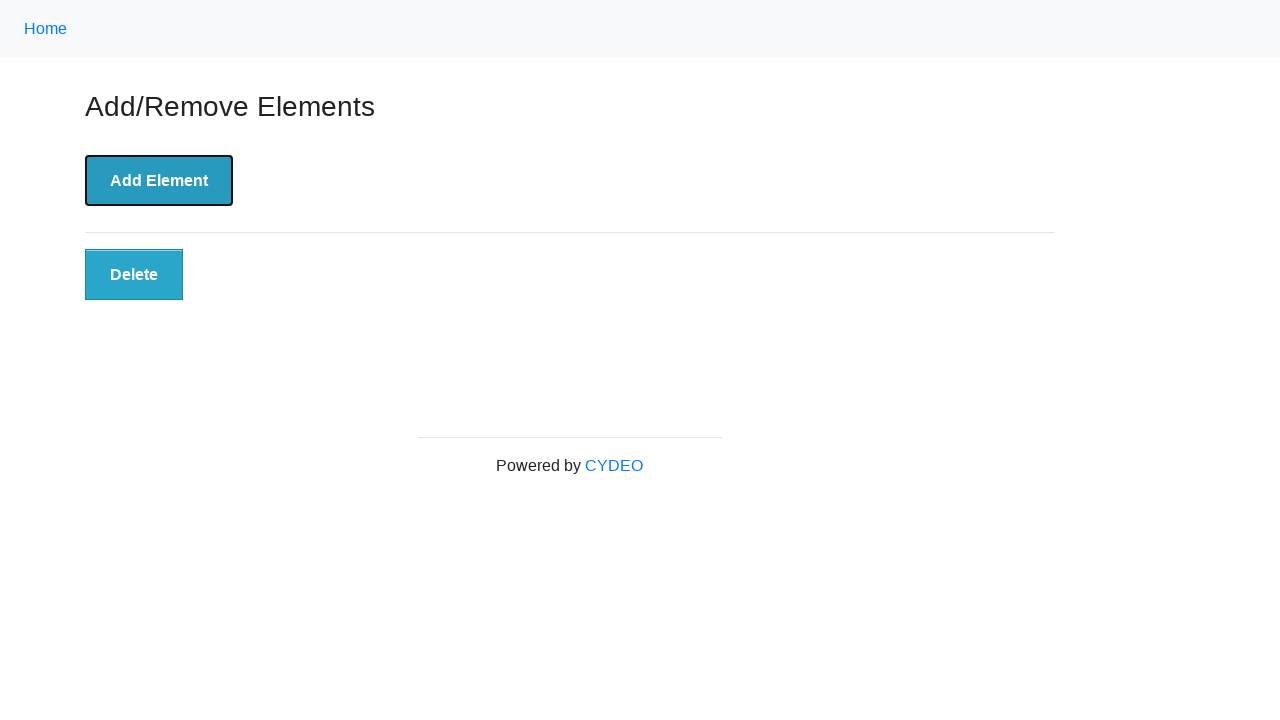

Waited for 'Delete' button to appear on page
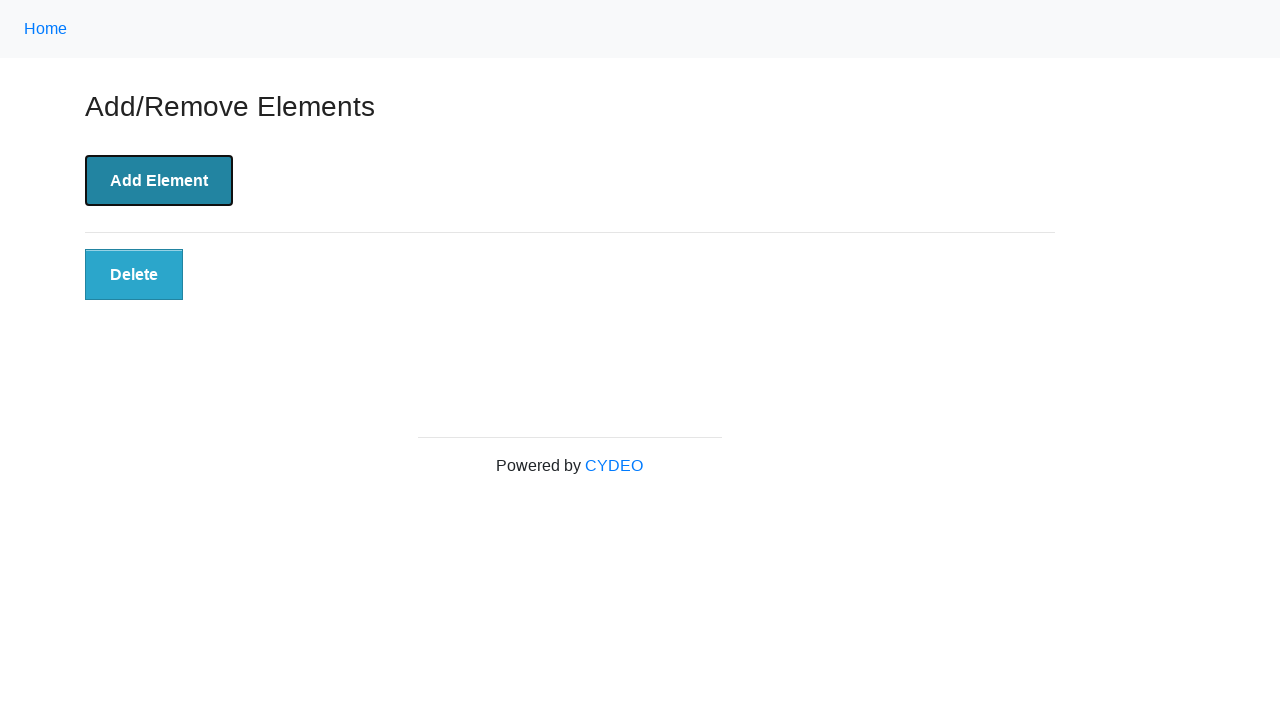

Located the 'Delete' button element
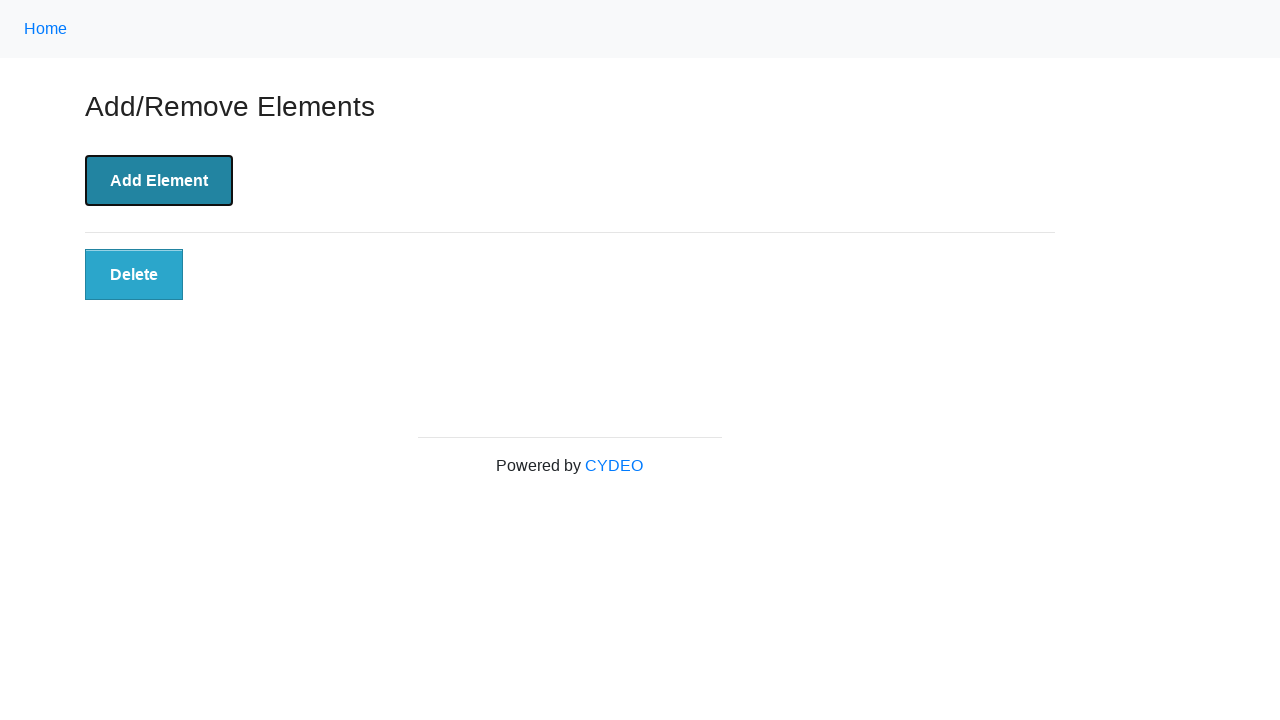

Verified that 'Delete' button is visible
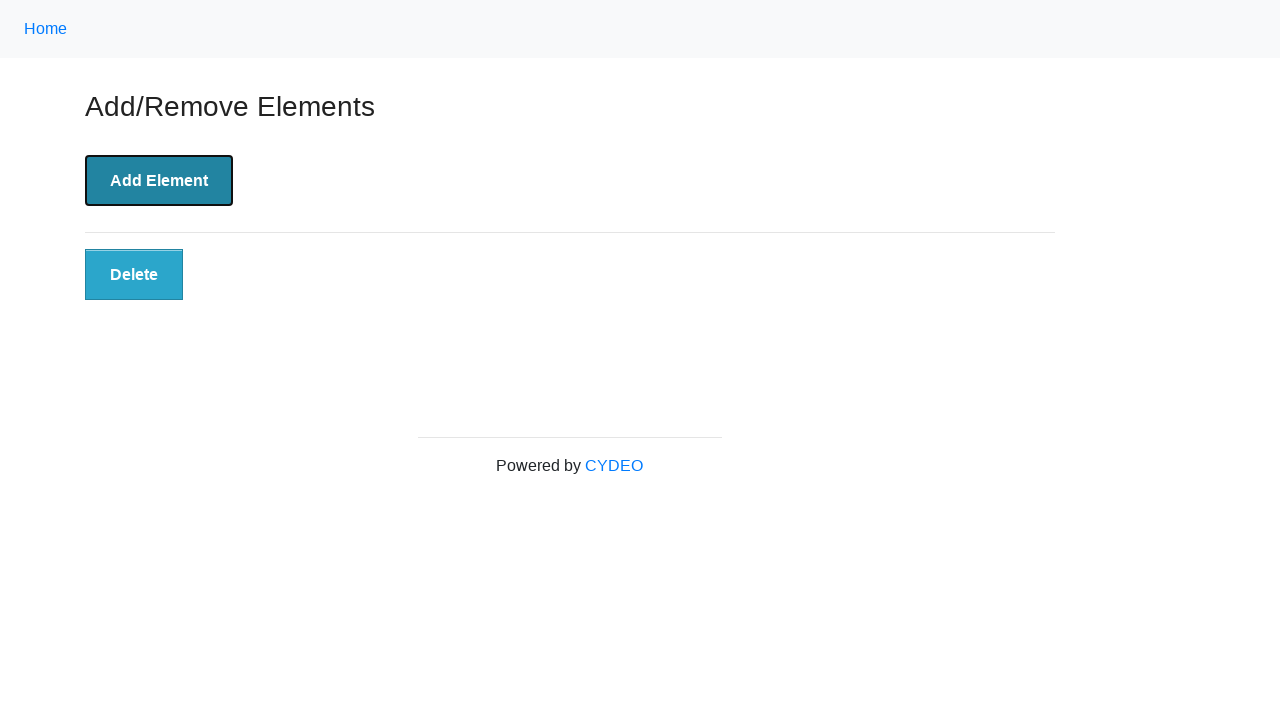

Clicked 'Delete' button to remove the element at (134, 275) on xpath=//button[.='Delete']
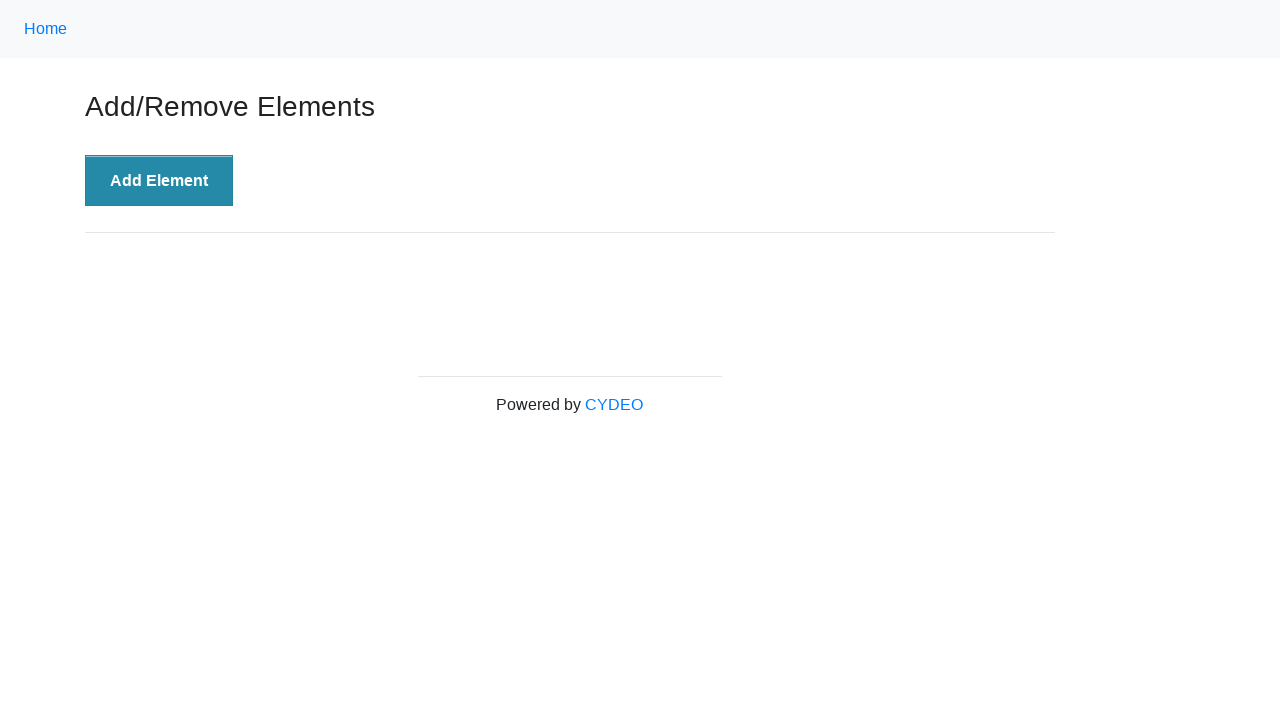

Verified that 'Delete' button is no longer present in DOM (stale element reference handled)
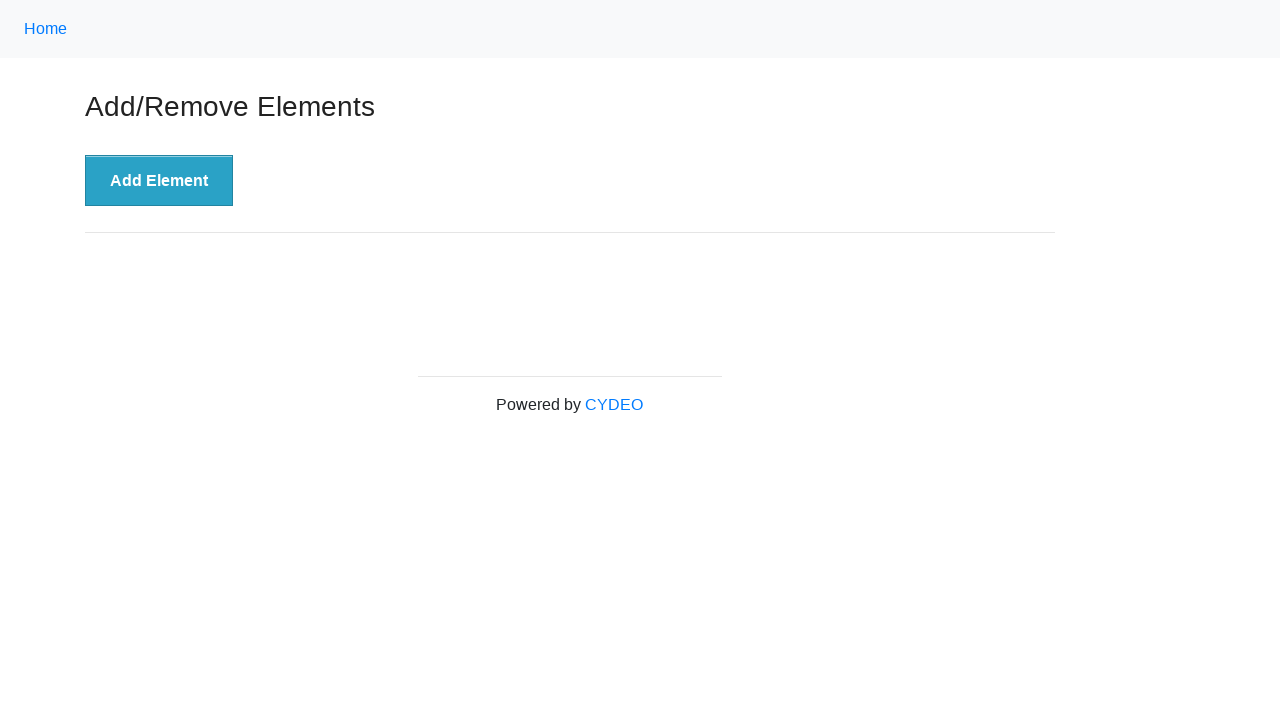

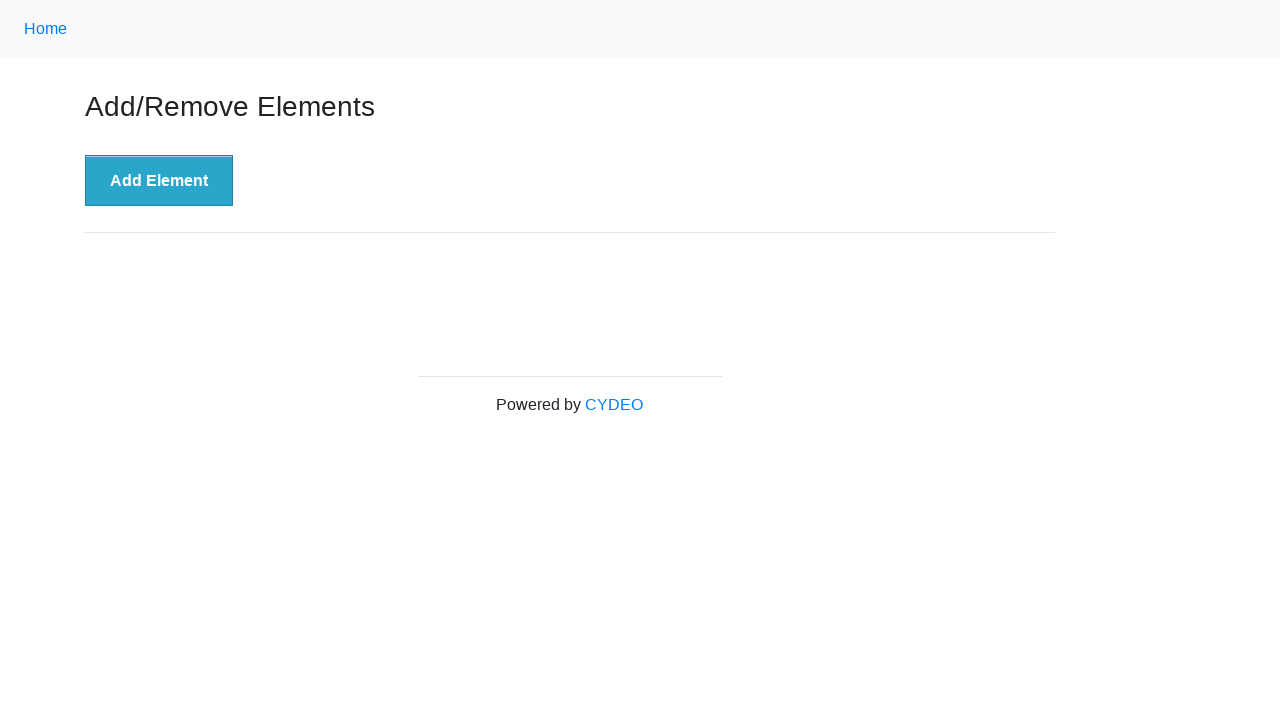